Verifies that an item from the Phones category can be selected and the product page is displayed

Starting URL: https://www.demoblaze.com/

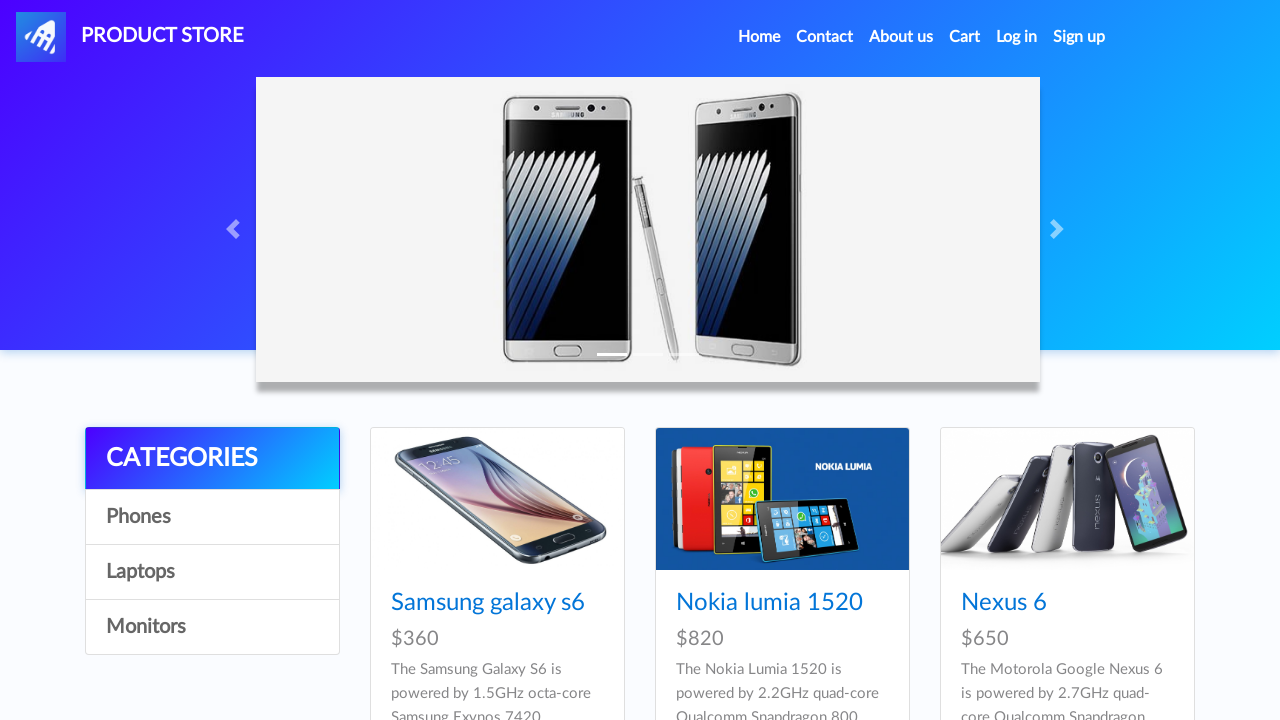

Page loaded and network idle
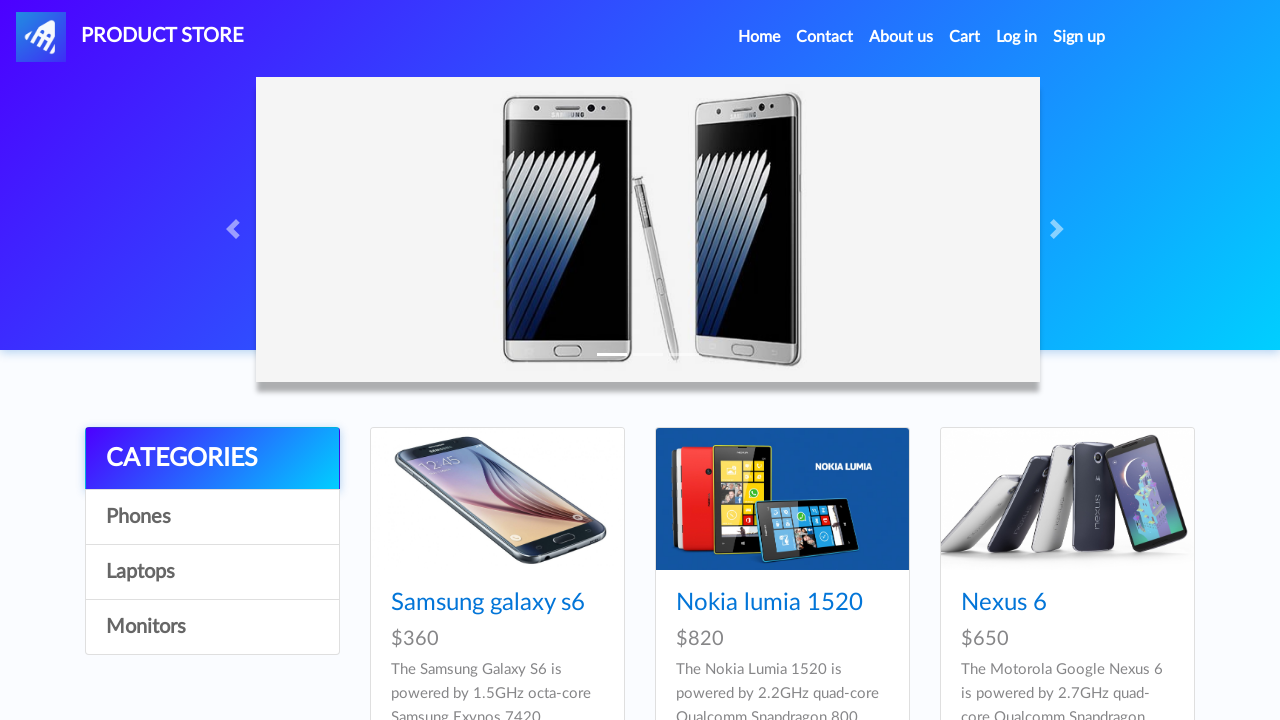

Located Phones category
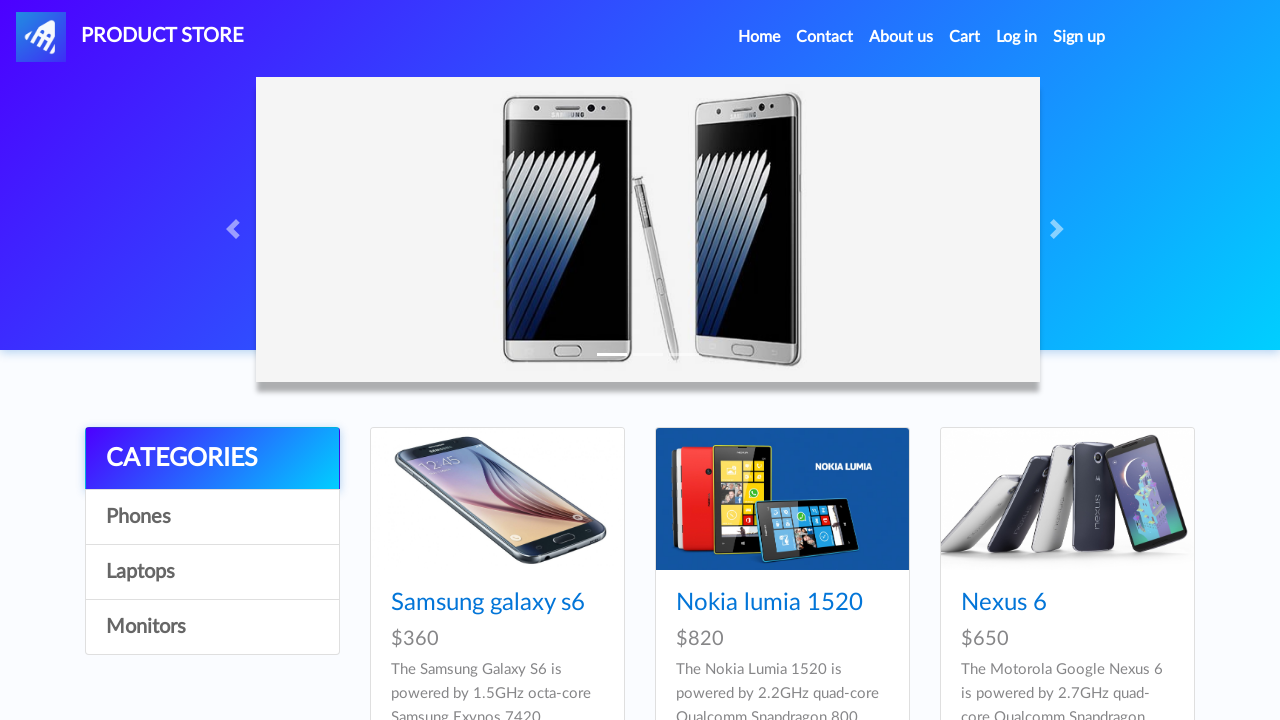

Verified Phones category is visible
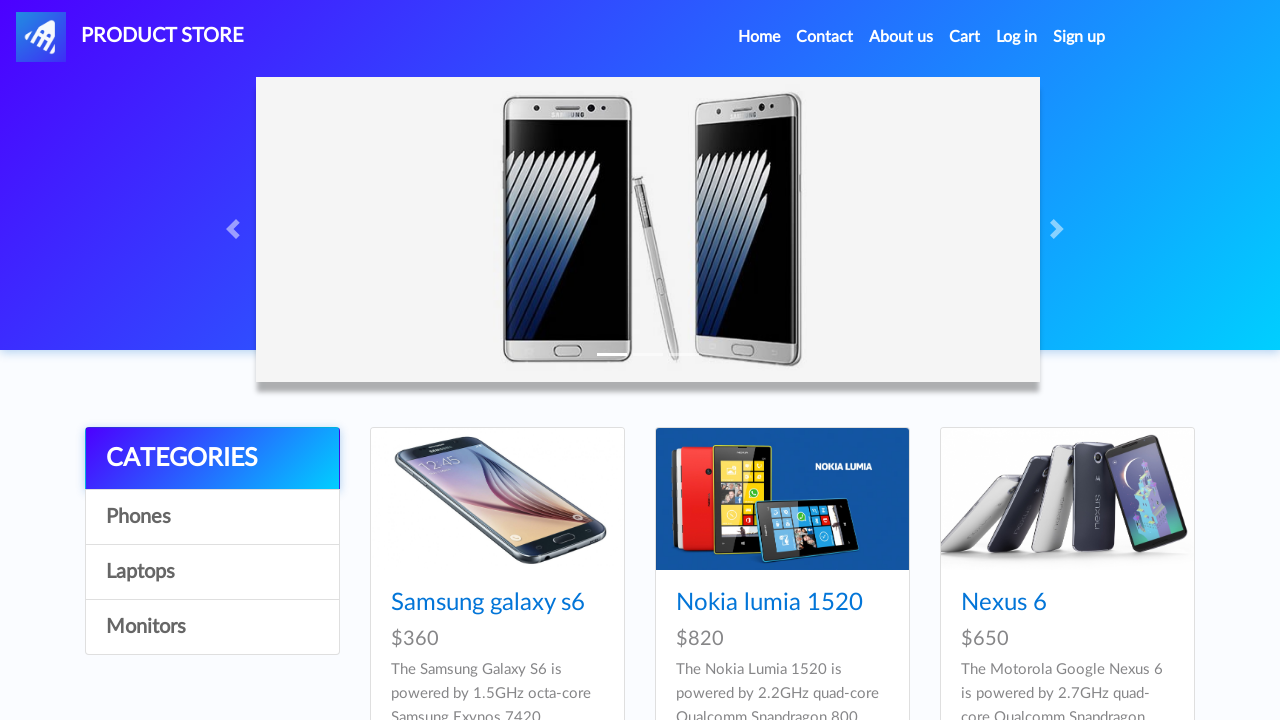

Clicked on Phones category at (212, 517) on text=Phones
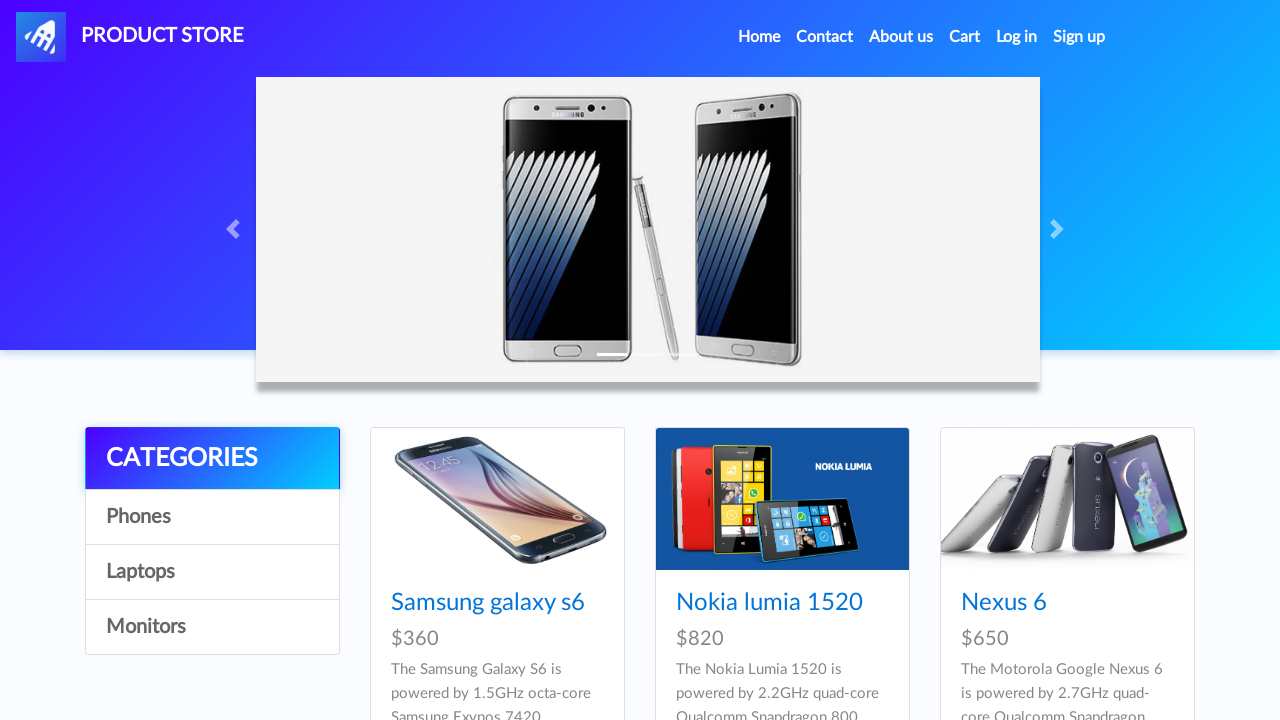

Located Phones category again
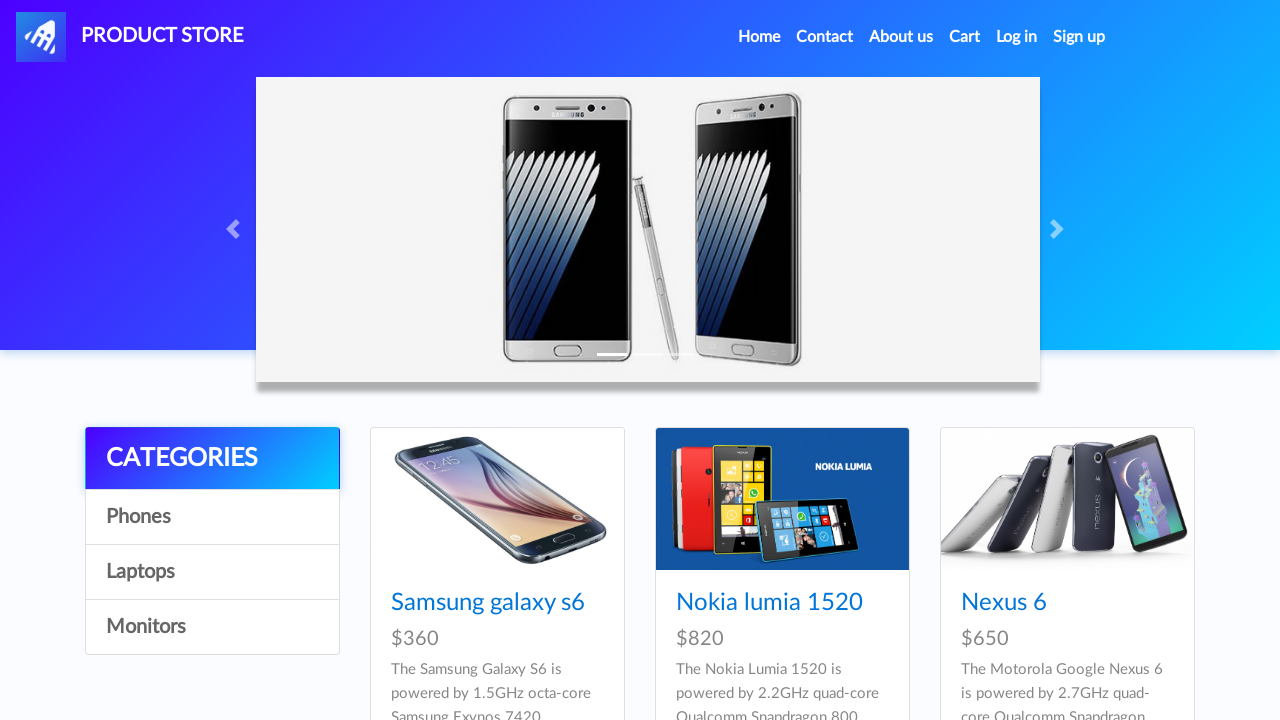

Verified Phones category is still visible
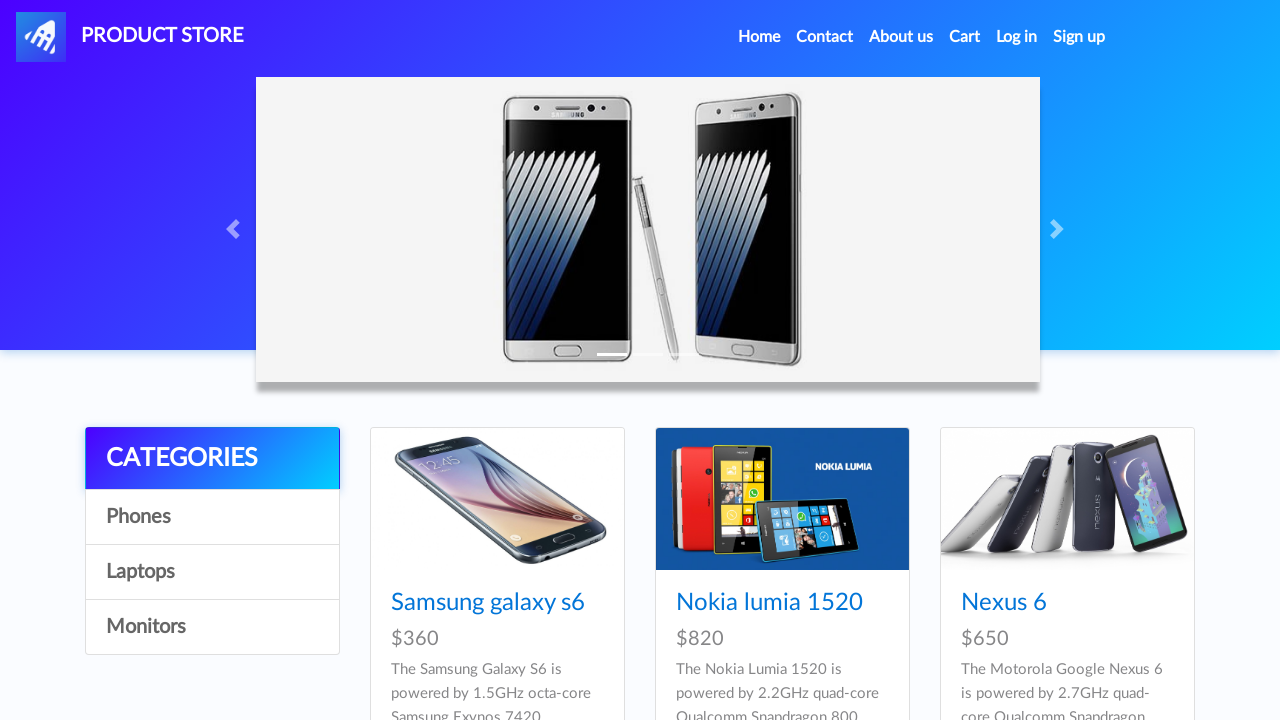

Clicked on Phones category again at (212, 517) on text=Phones
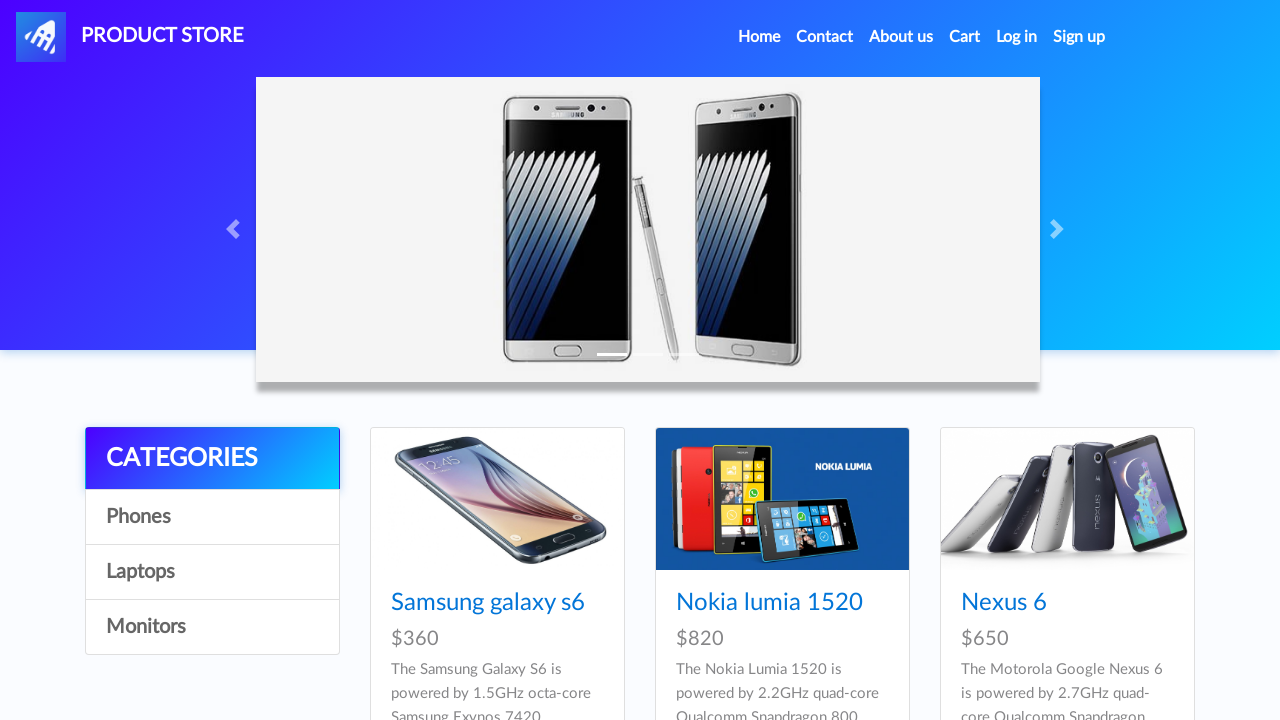

Located Samsung Galaxy S6 product link
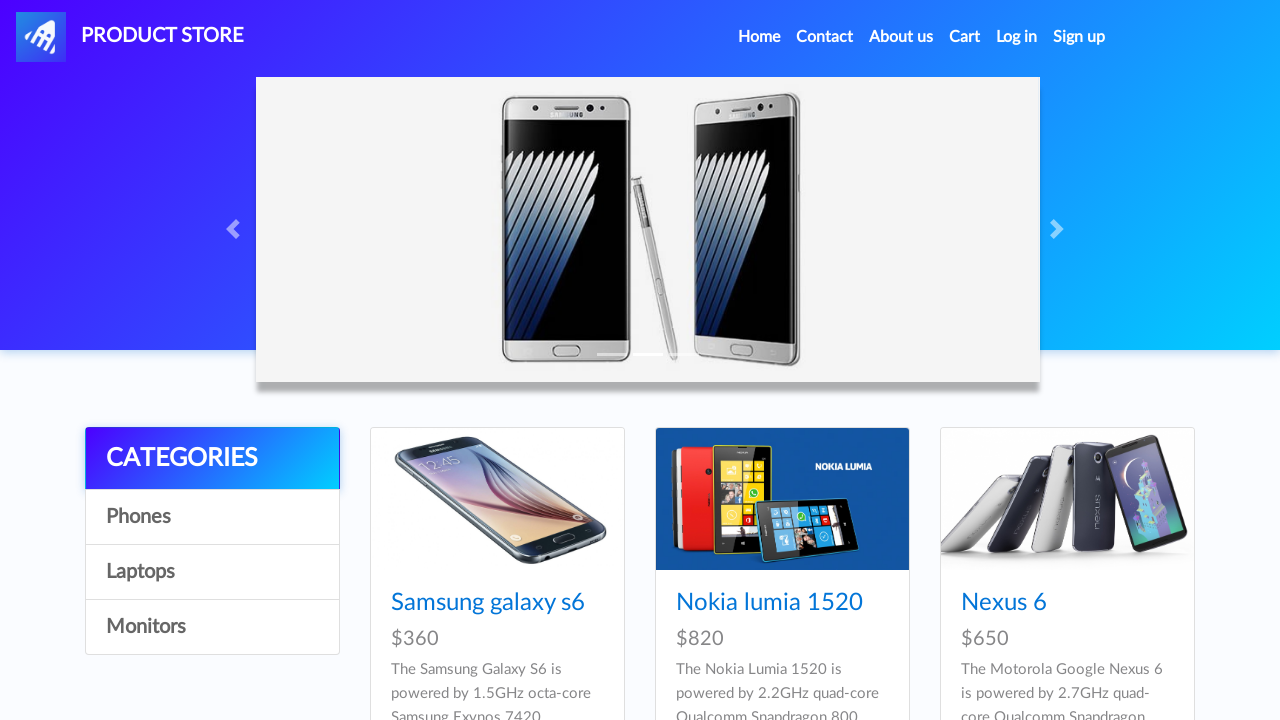

Clicked on Samsung Galaxy S6 product link at (488, 603) on a.hrefch >> internal:has-text="Samsung galaxy s6"i
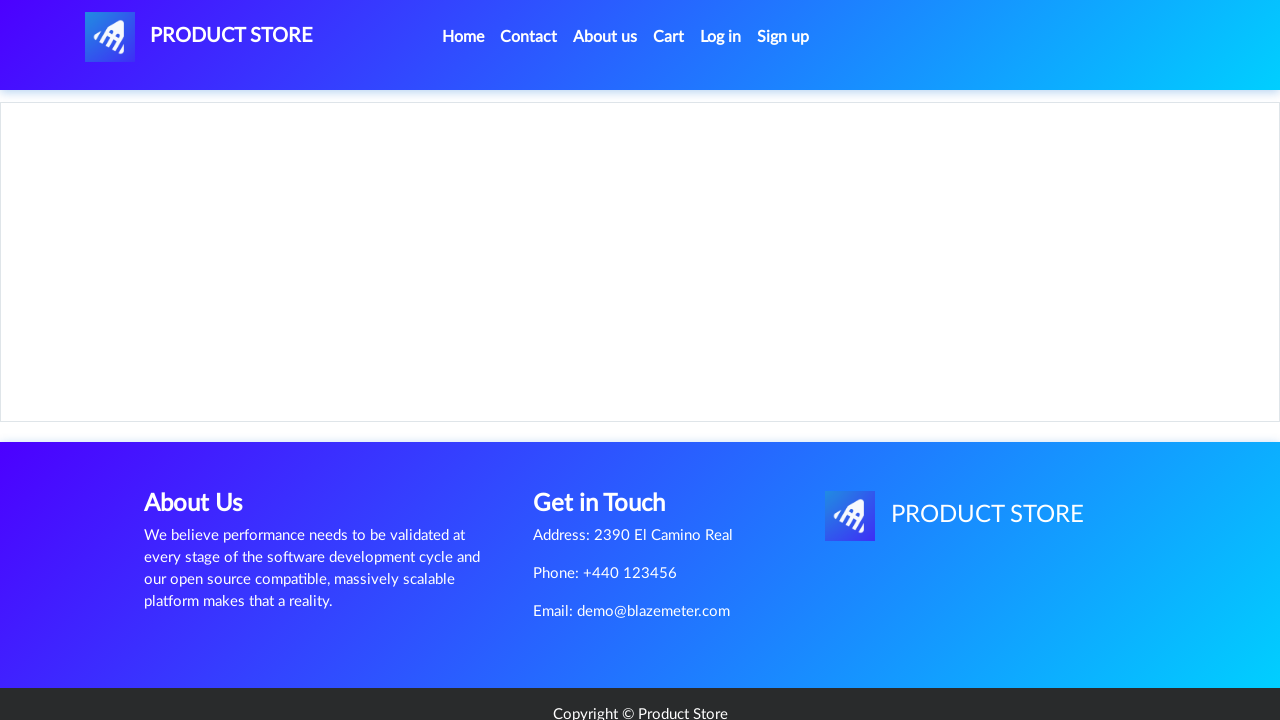

Located Samsung Galaxy S6 product header
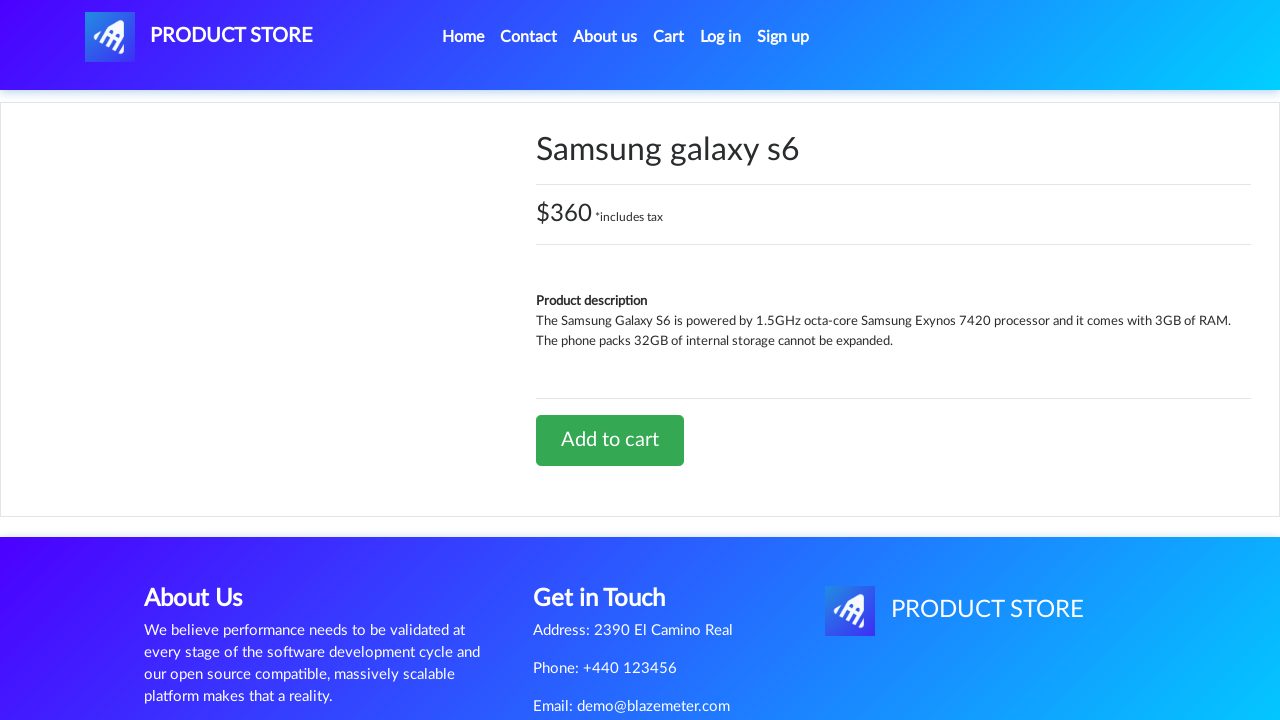

Verified Samsung Galaxy S6 product header is visible
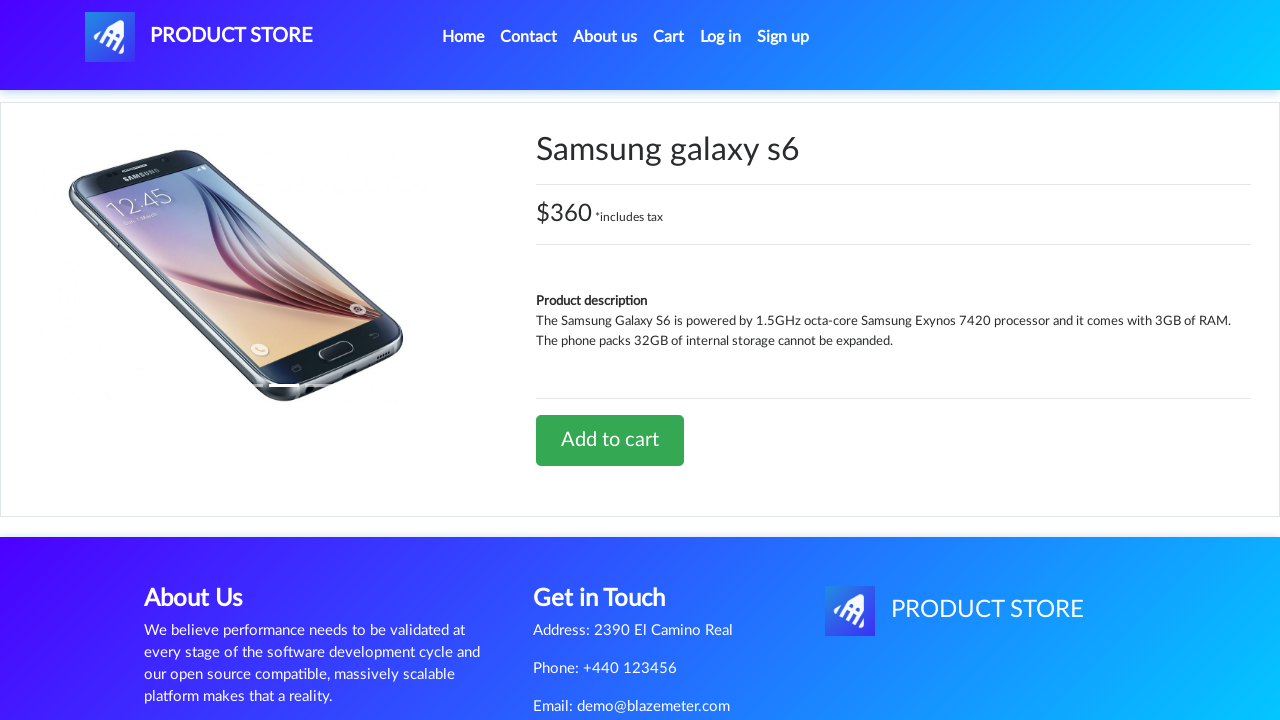

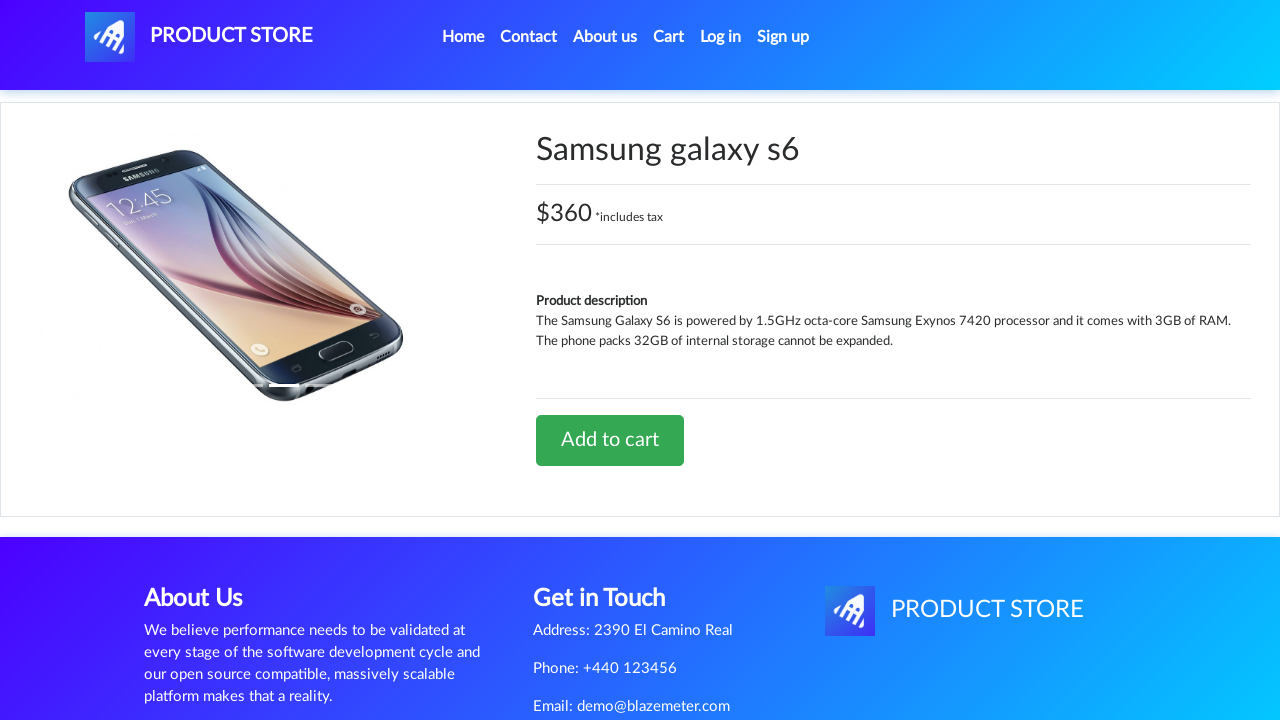